Tests selection state of radio buttons and checkboxes by checking and verifying their selected status

Starting URL: https://automationfc.github.io/basic-form/index.html

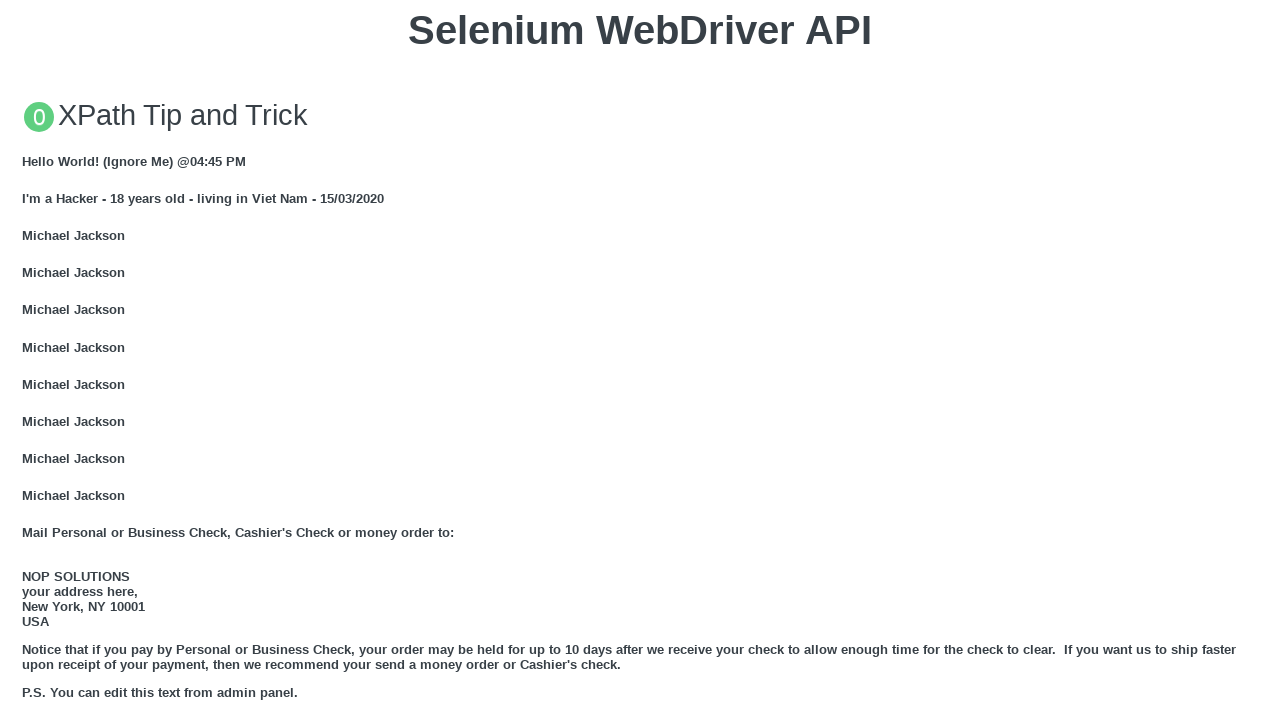

Located Java checkbox element
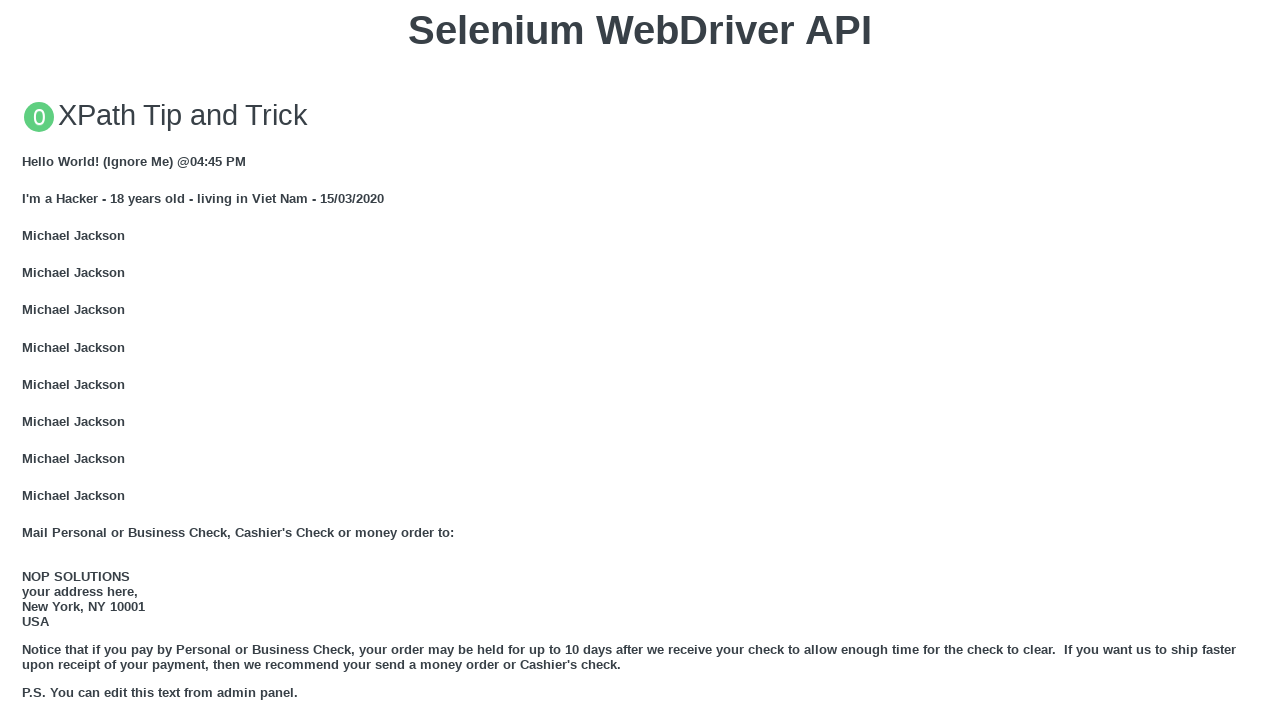

Clicked Java checkbox at (28, 361) on input#java
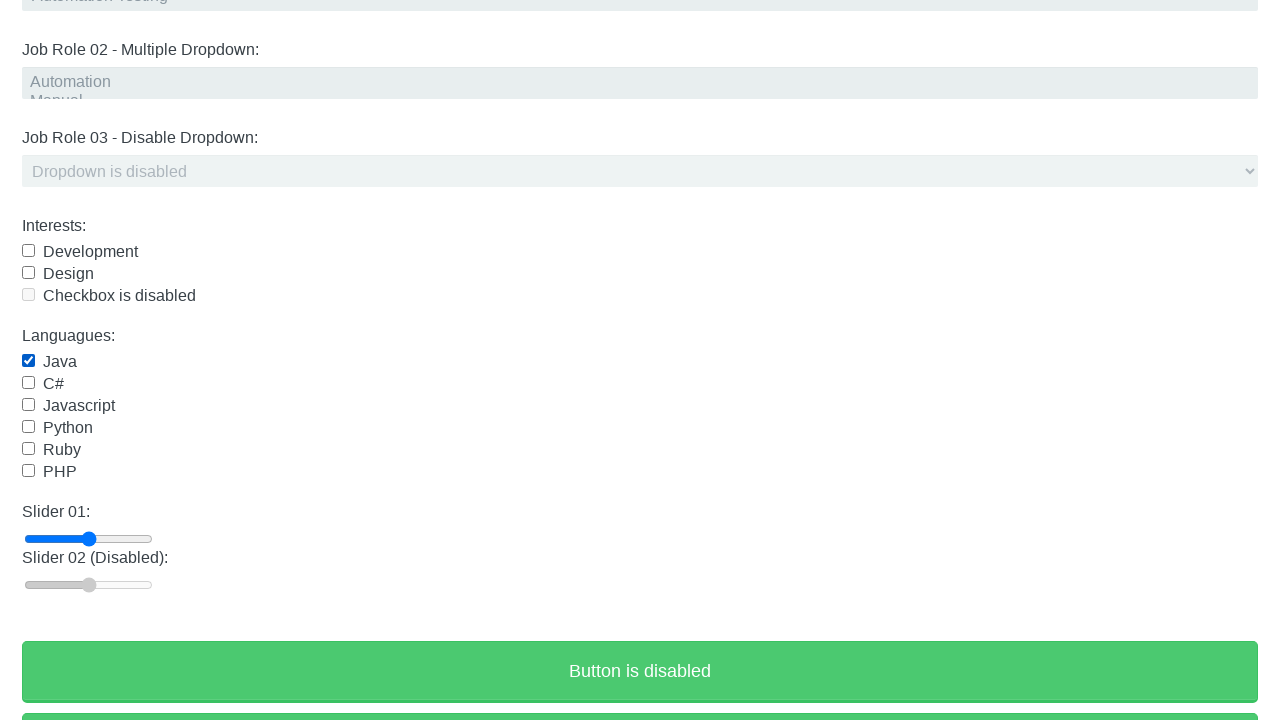

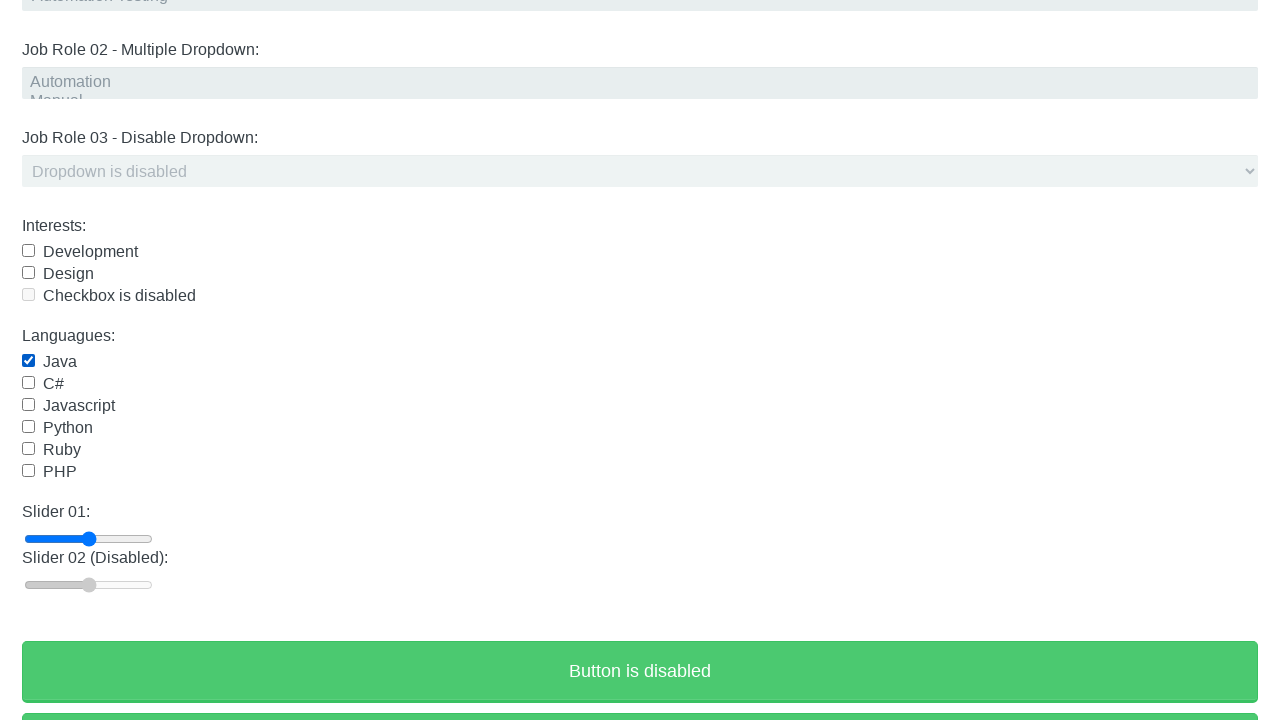